Tests dynamic content loading by clicking a start button and waiting for a dynamically loaded element to appear on the page.

Starting URL: https://the-internet.herokuapp.com/dynamic_loading/2

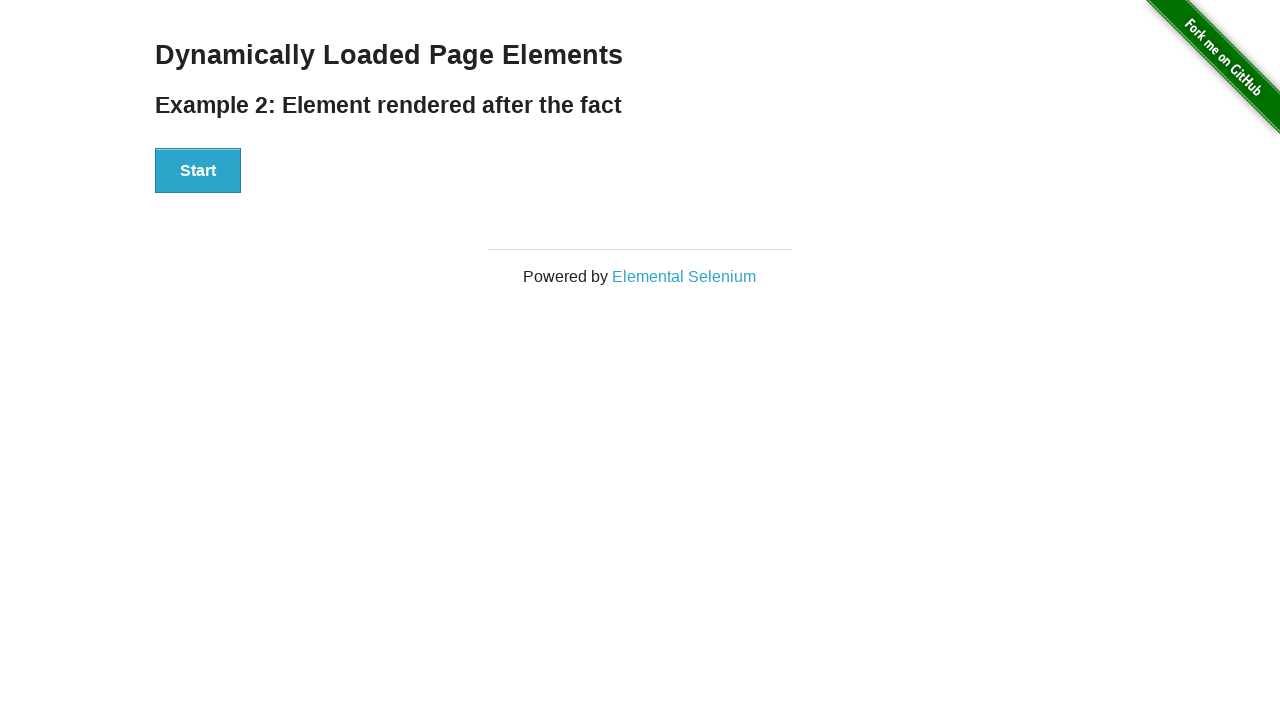

Clicked start button to trigger dynamic loading at (198, 171) on xpath=//*[@id='start']/button
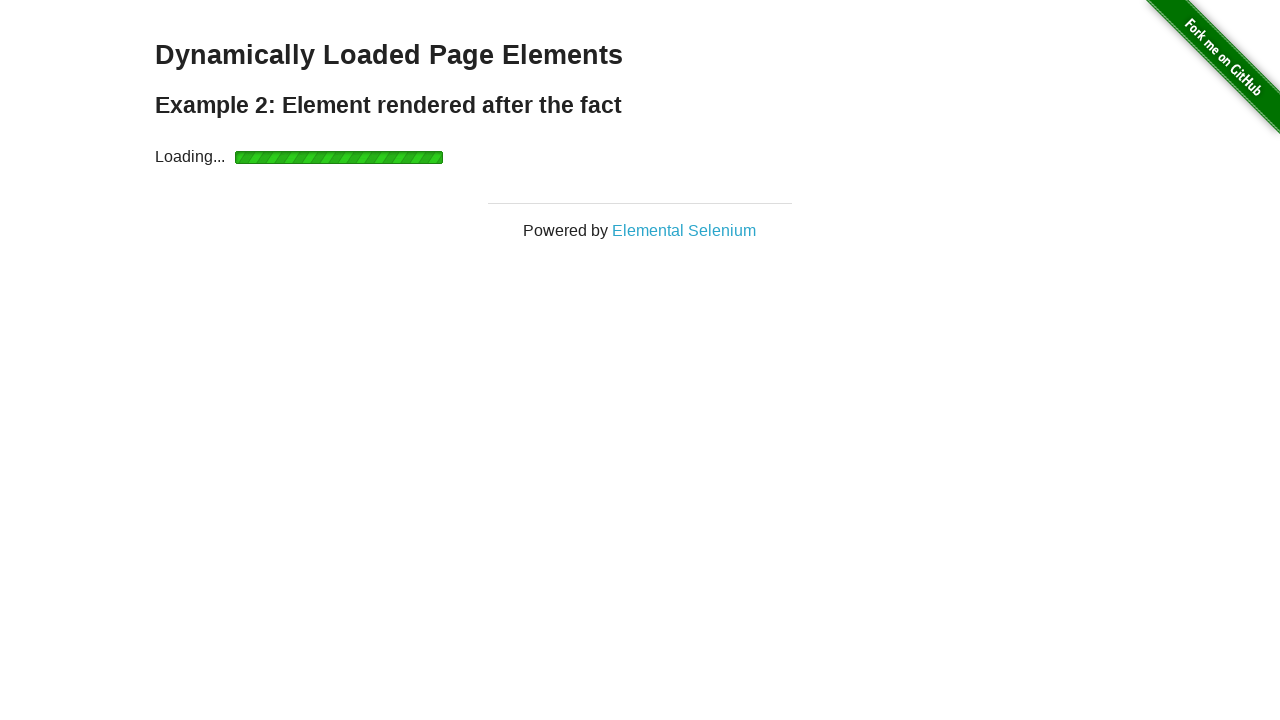

Dynamically loaded element appeared on the page
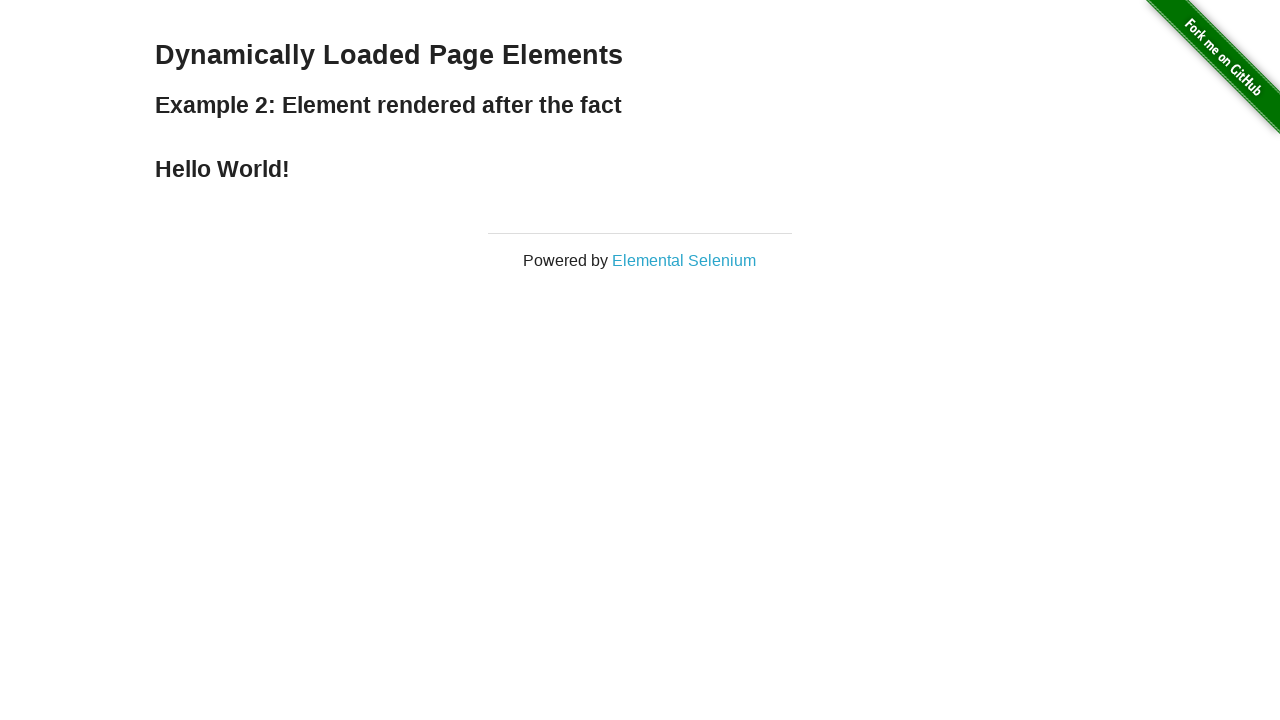

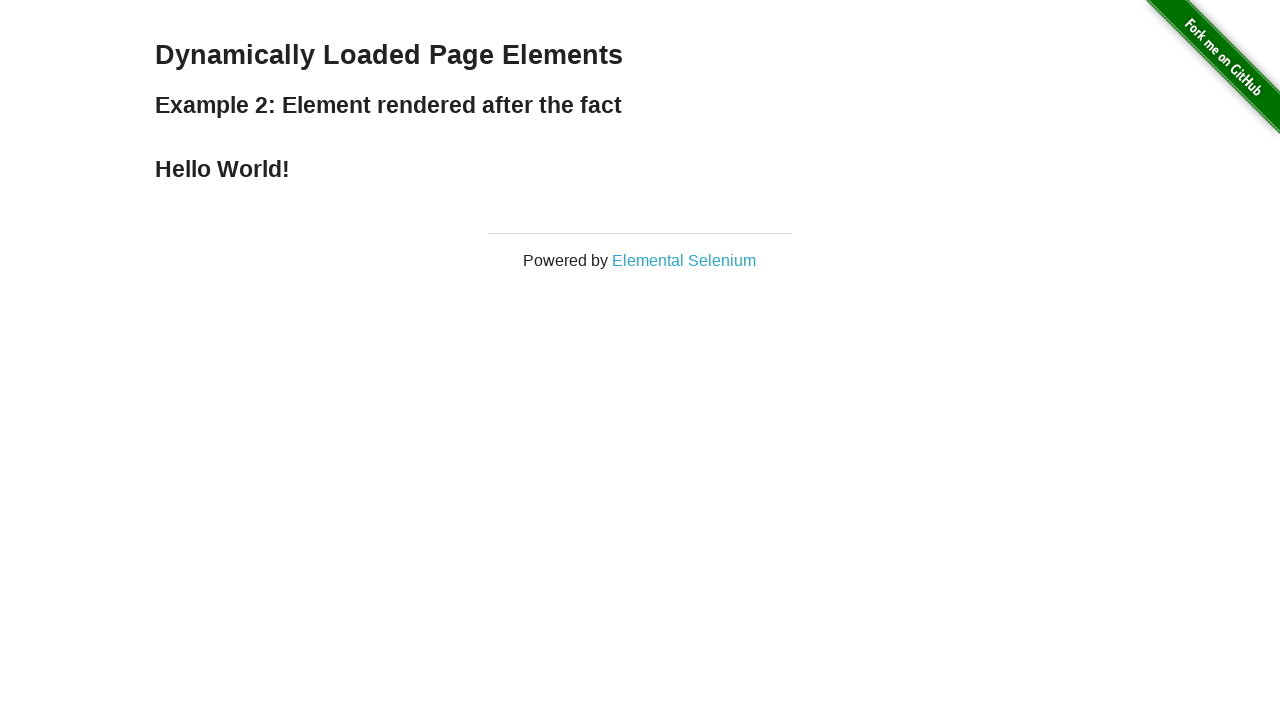